Tests the number input functionality on the actions page by entering a number and verifying the result

Starting URL: https://kristinek.github.io/site/examples/actions

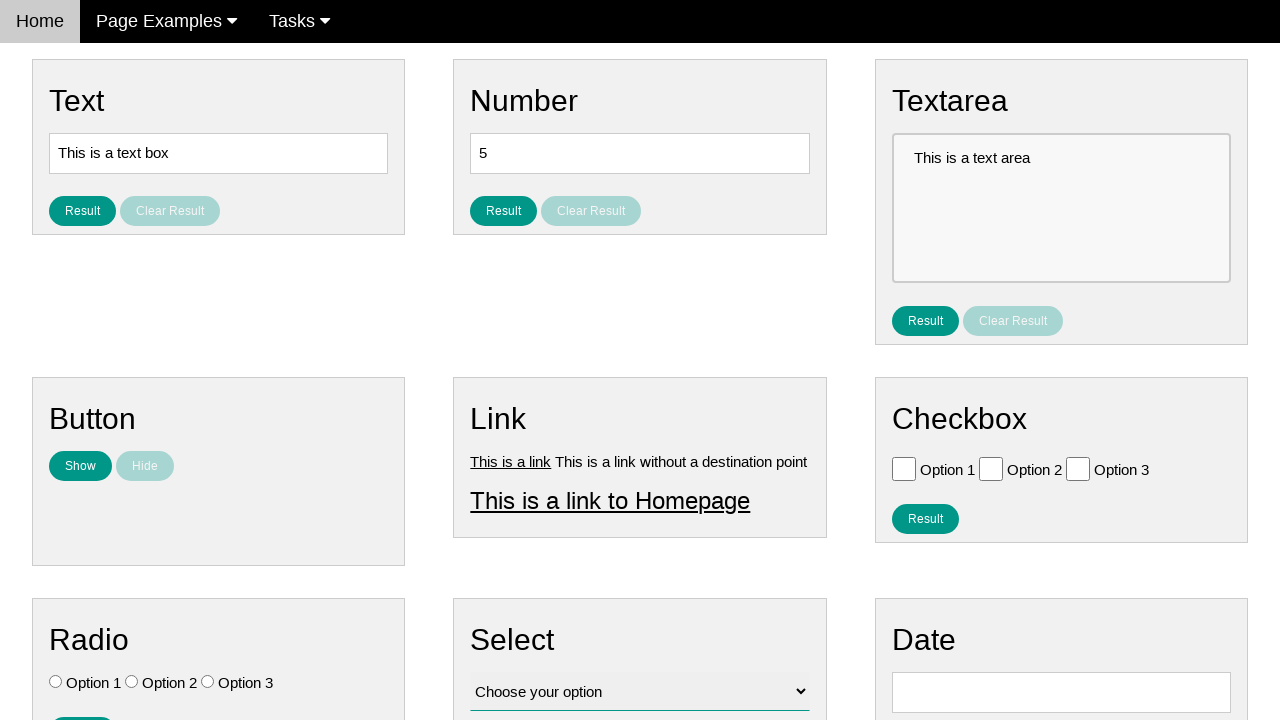

Cleared the number input field on #number
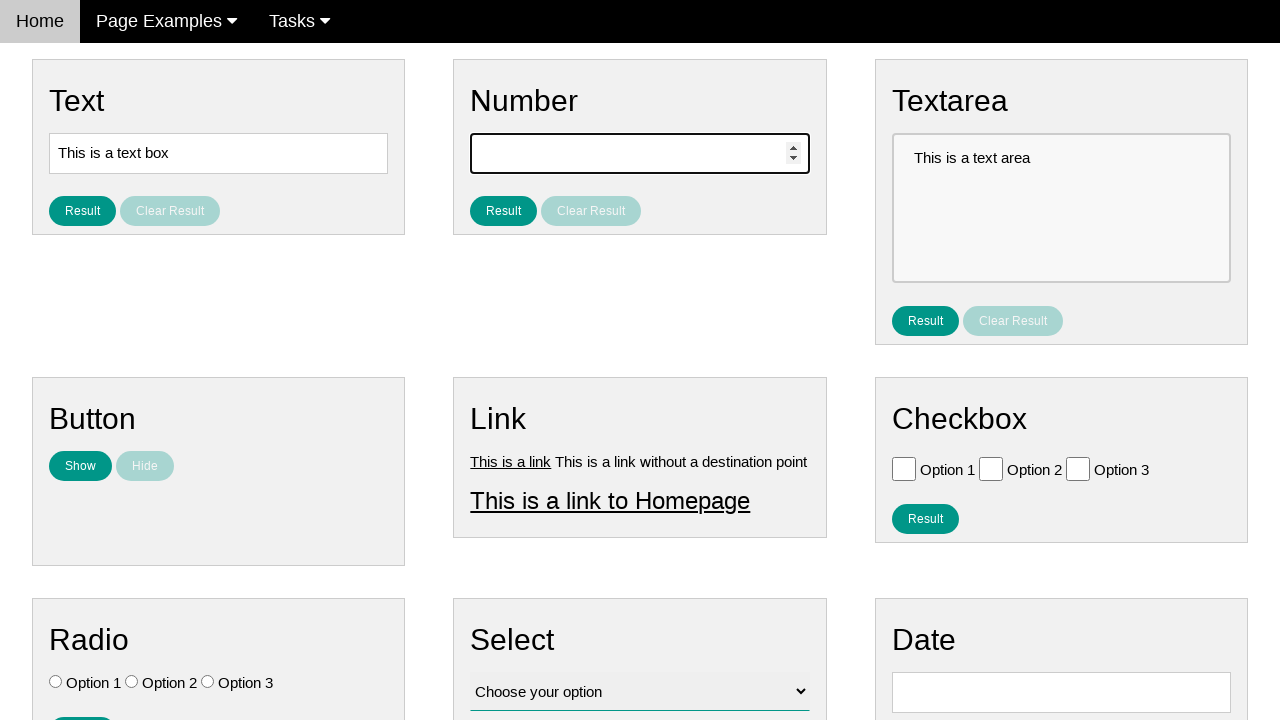

Entered number '42' into the number field on #number
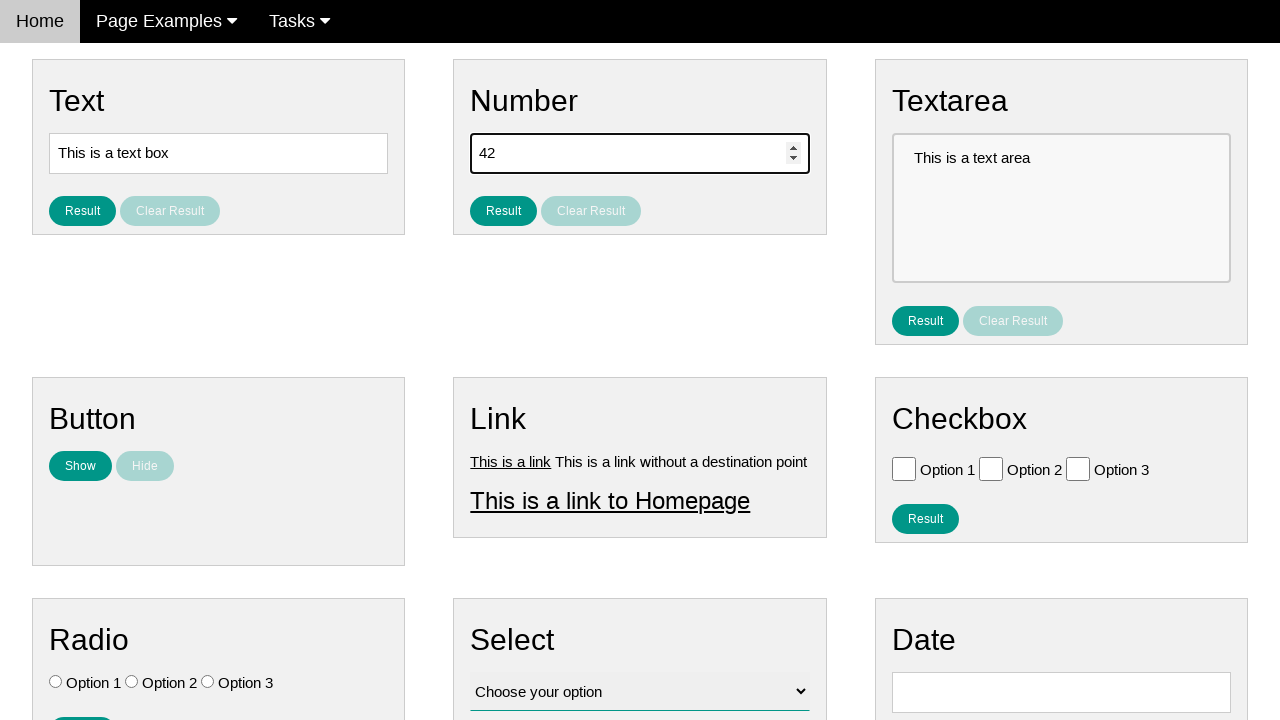

Clicked the Result button to submit the number at (504, 211) on #result_button_number
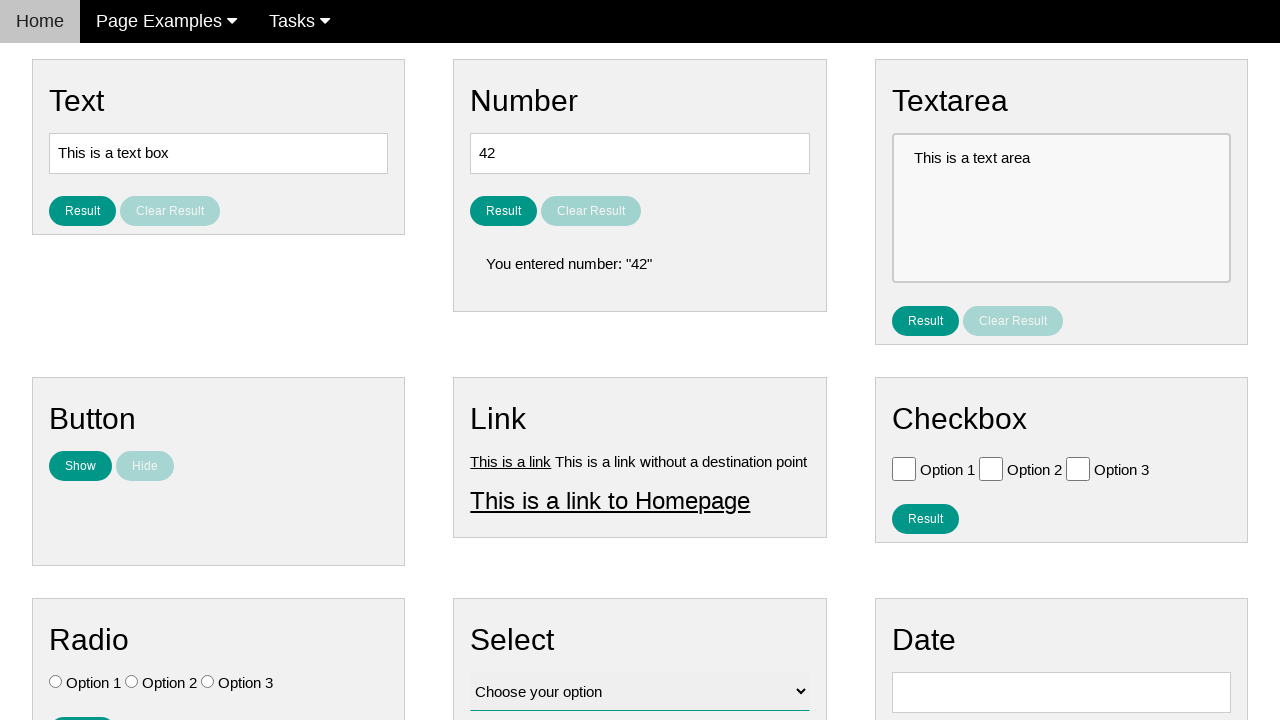

Result element loaded and is visible
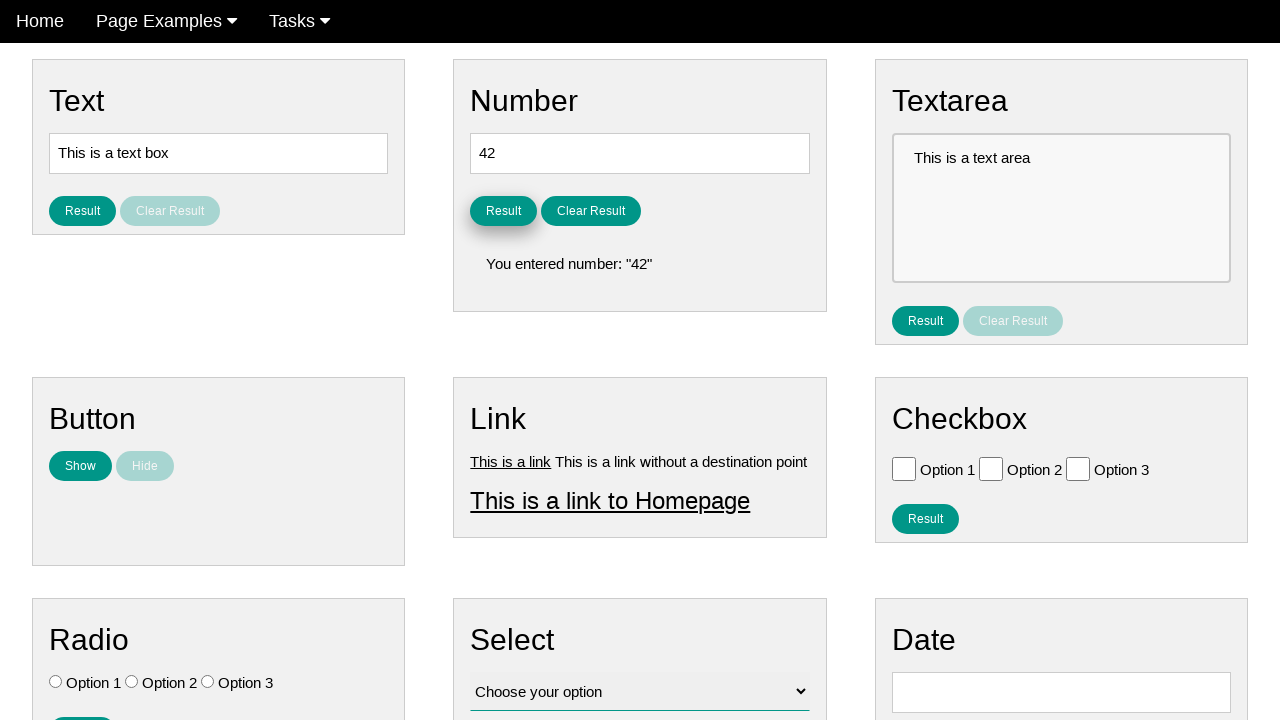

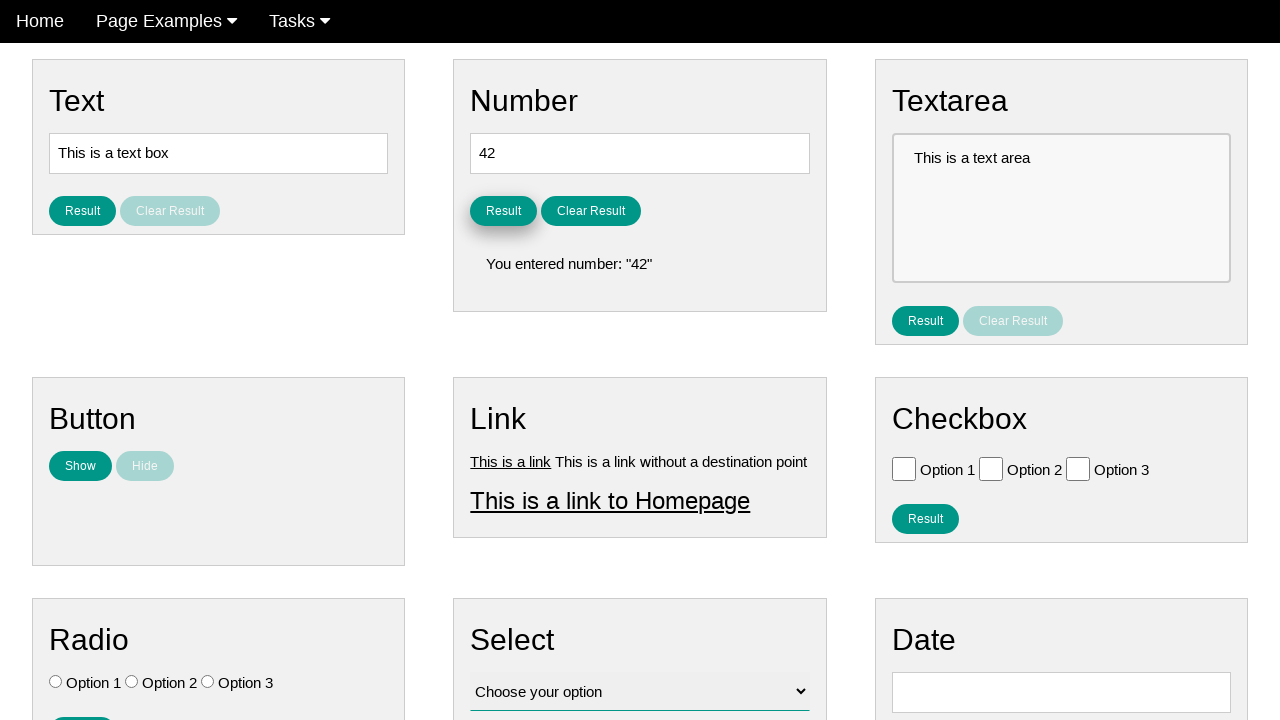